Registers a new user using Playwright's built-in getByLabel and getByRole methods for form interaction.

Starting URL: https://ecommerce-playground.lambdatest.io/index.php?route=account/register

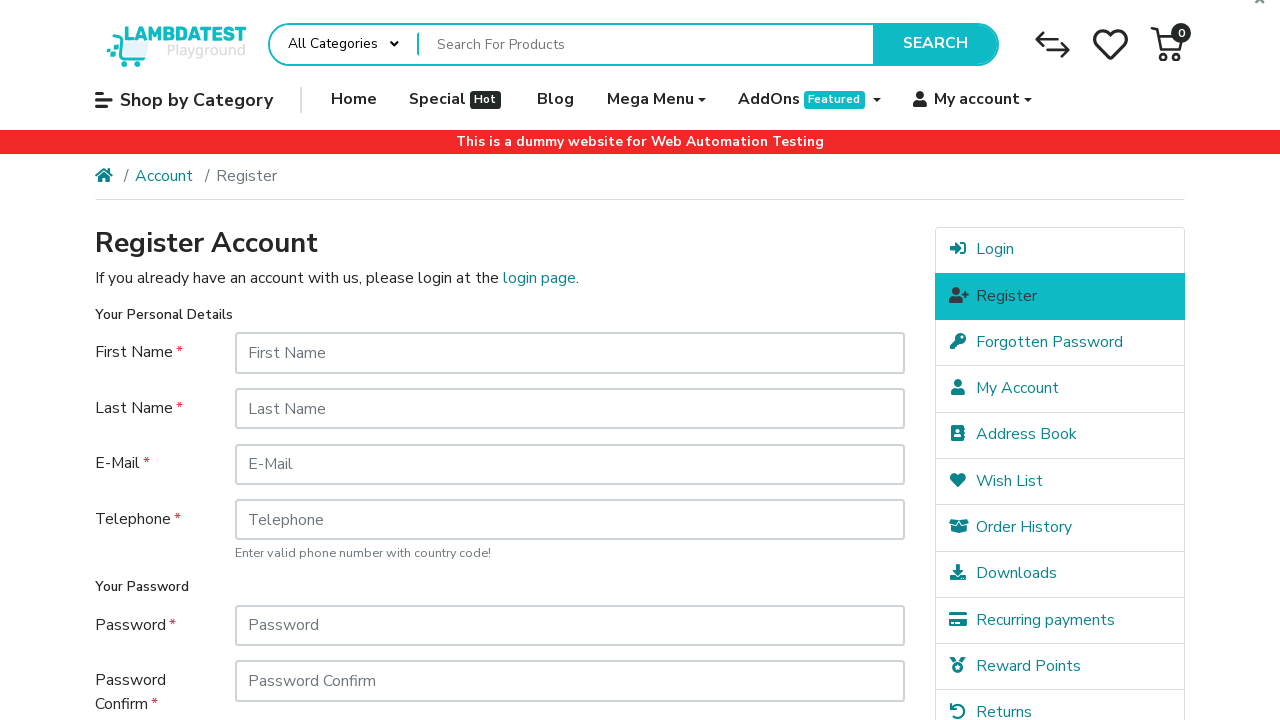

Filled First Name field with 'Lucas' on internal:label="First Name"i
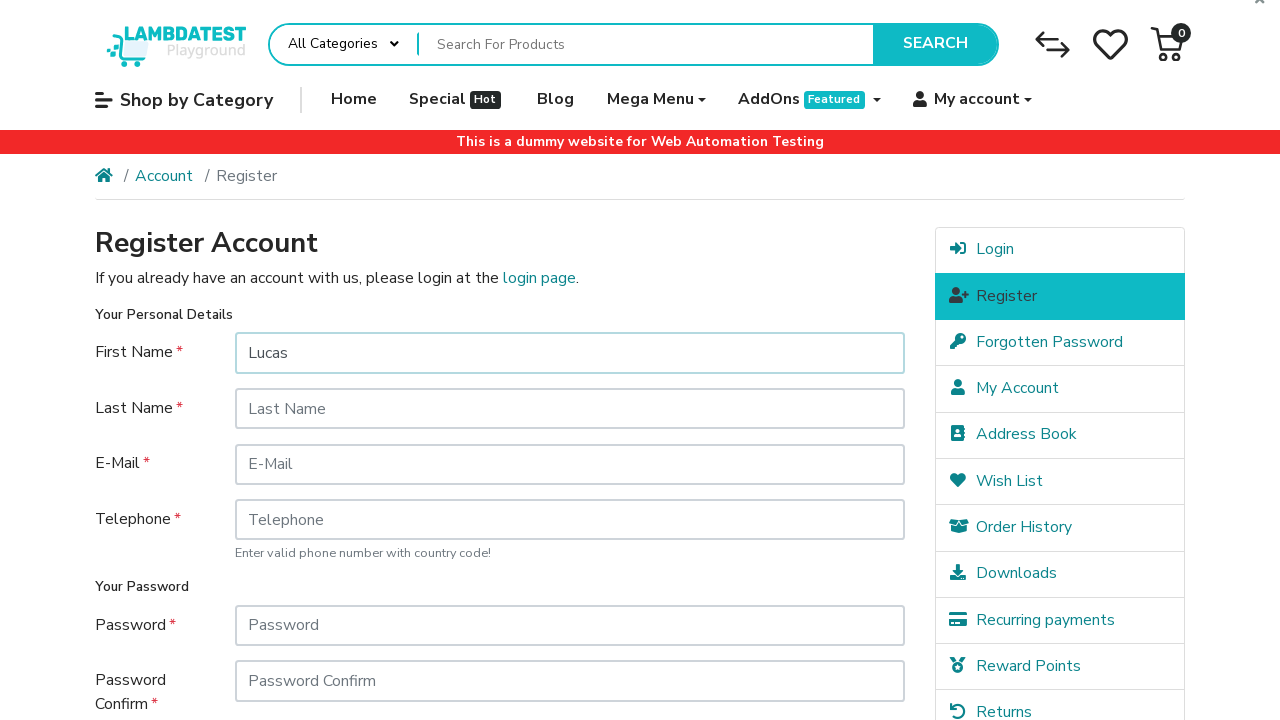

Filled Last Name field with 'Rosa' on internal:label="Last Name"i
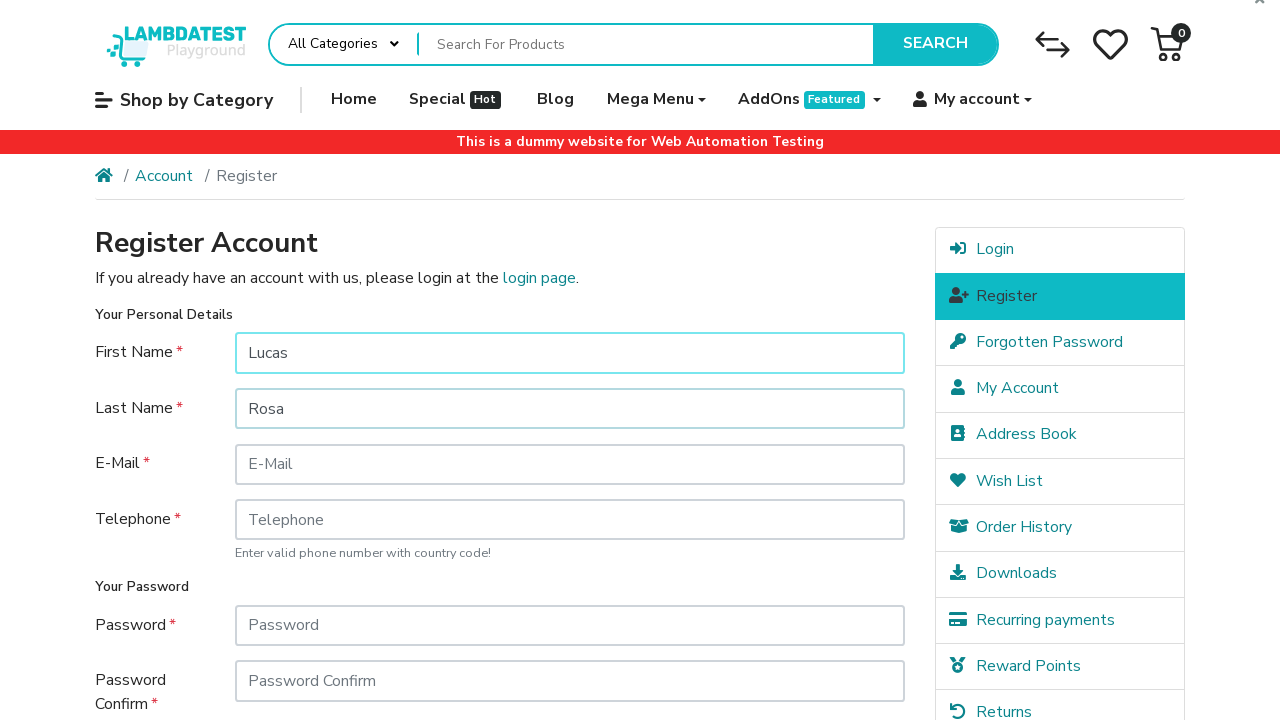

Filled Email field with 'maria_santos_9124@example.com' on #input-email
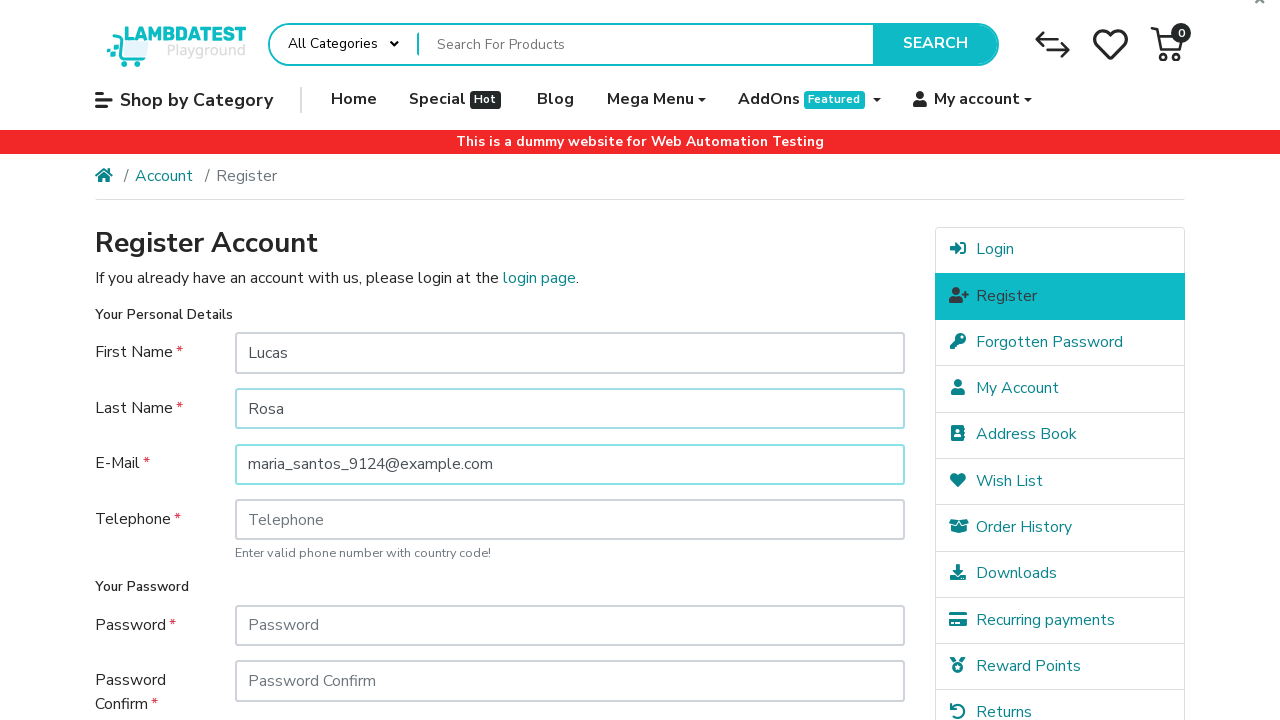

Filled Telephone field with '888777666' on internal:label="Telephone"i
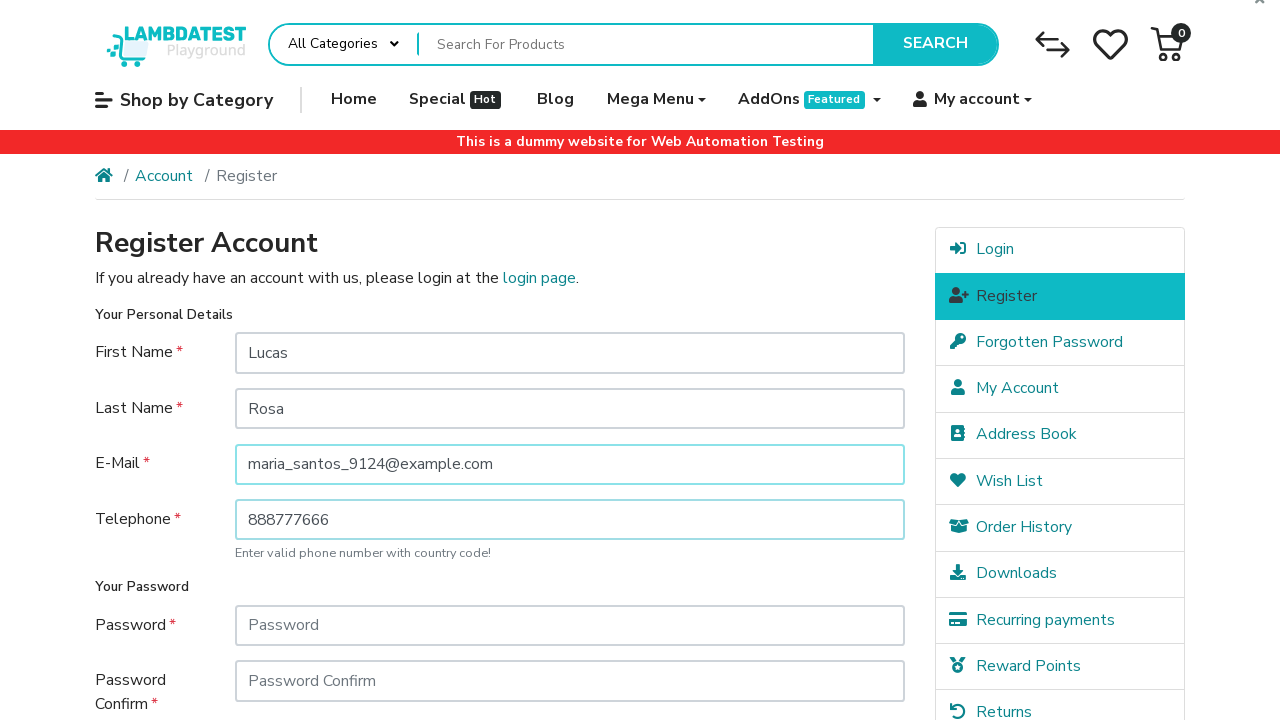

Filled Password field with '123456' on #input-password
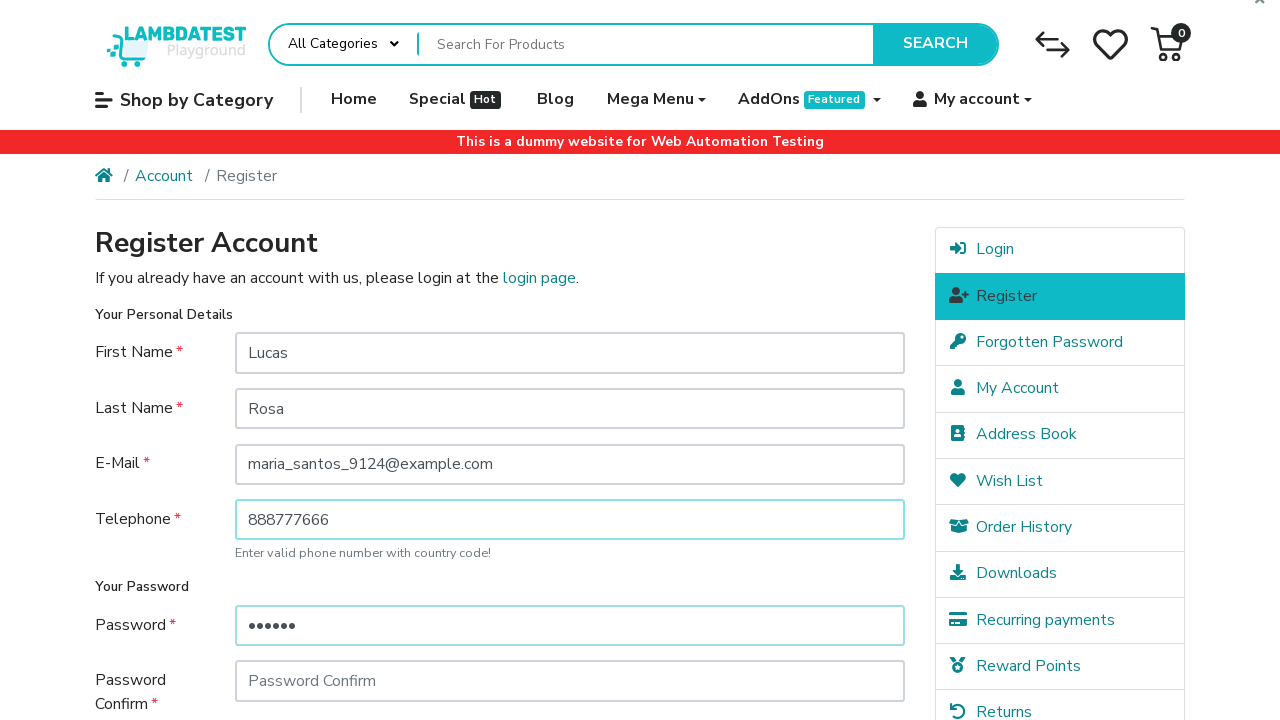

Filled Password Confirmation field with '123456' on #input-confirm
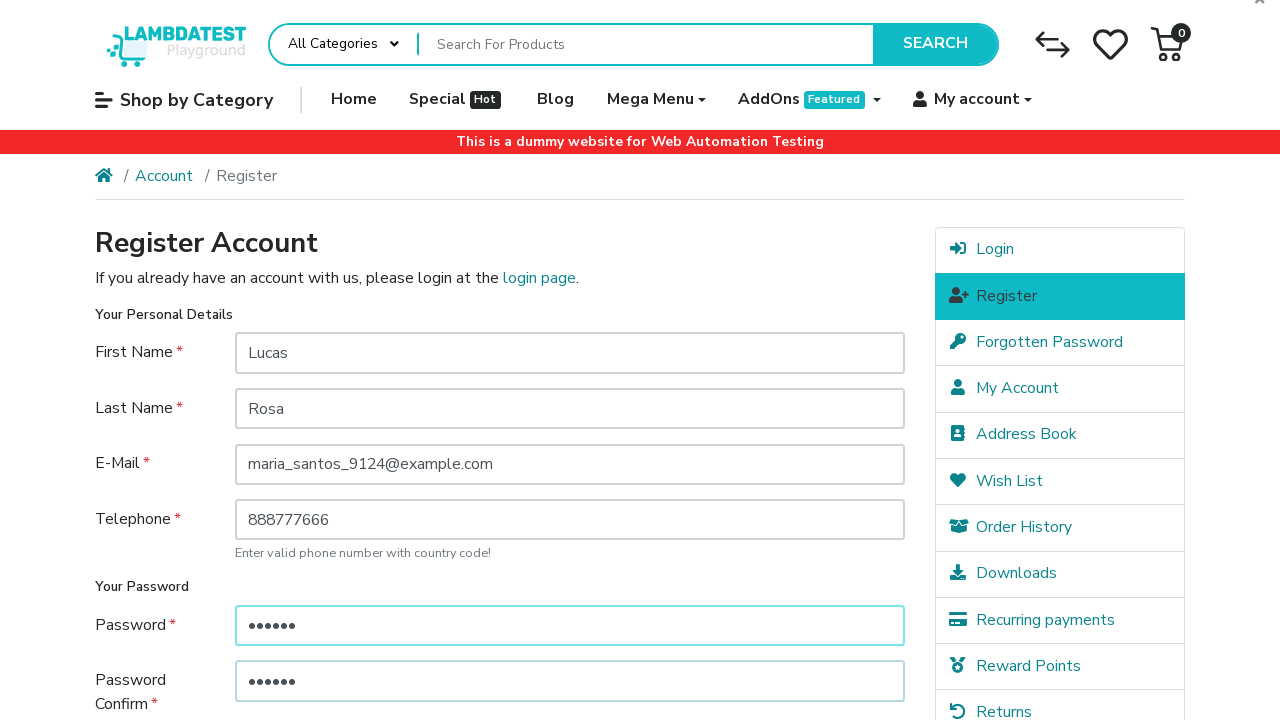

Checked newsletter subscription checkbox at (274, 514) on xpath=//label[@for='input-newsletter-yes']
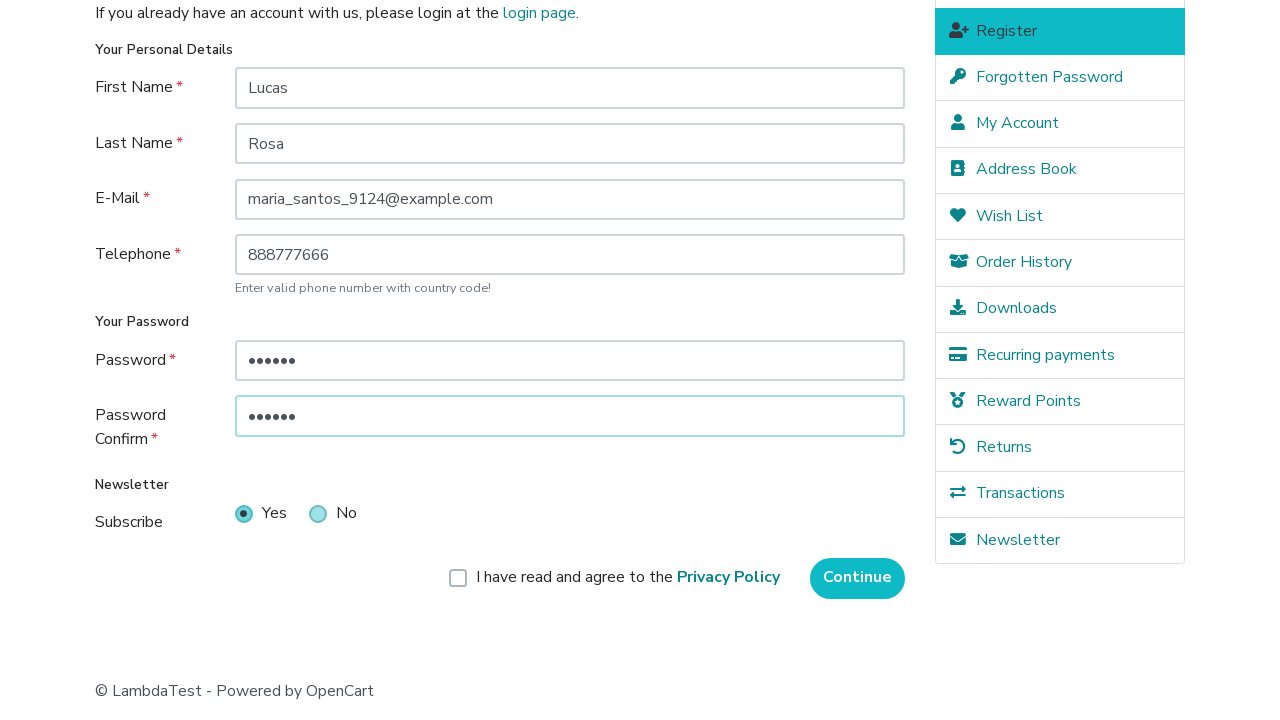

Checked terms and conditions checkbox at (628, 578) on xpath=//label[@for='input-agree']
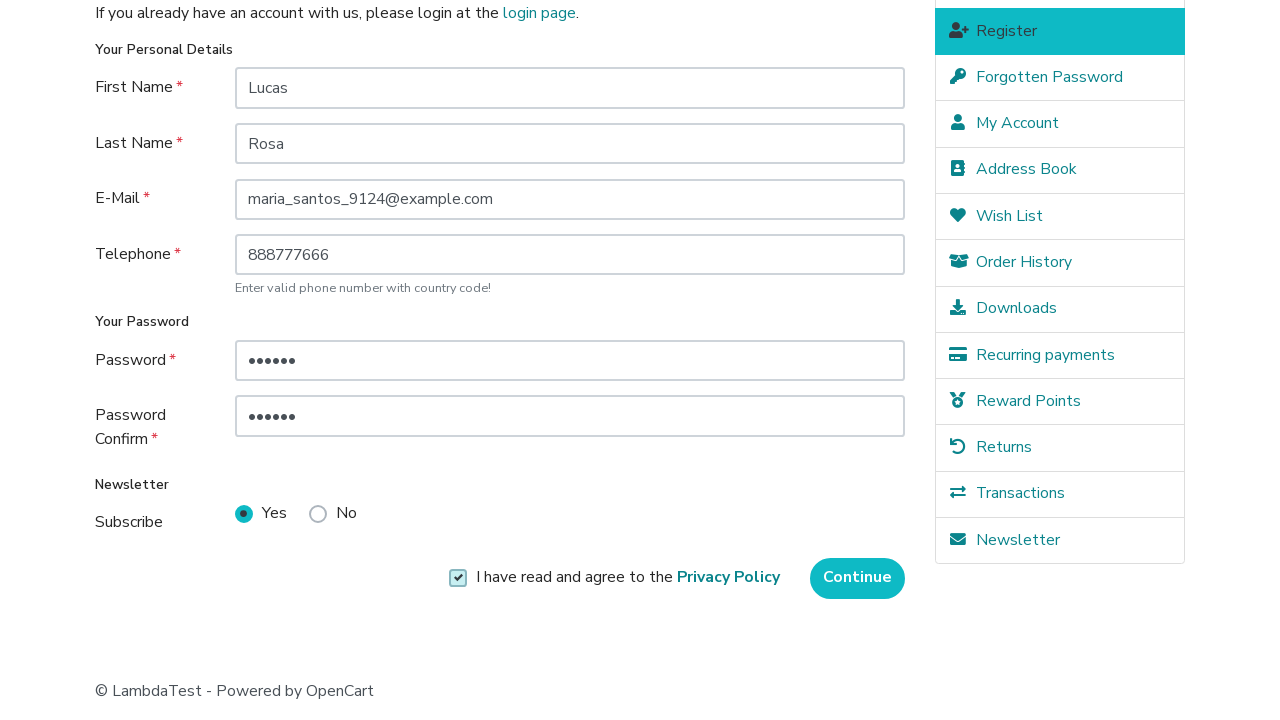

Clicked Continue button to submit registration form at (858, 578) on internal:role=button[name="Continue"i]
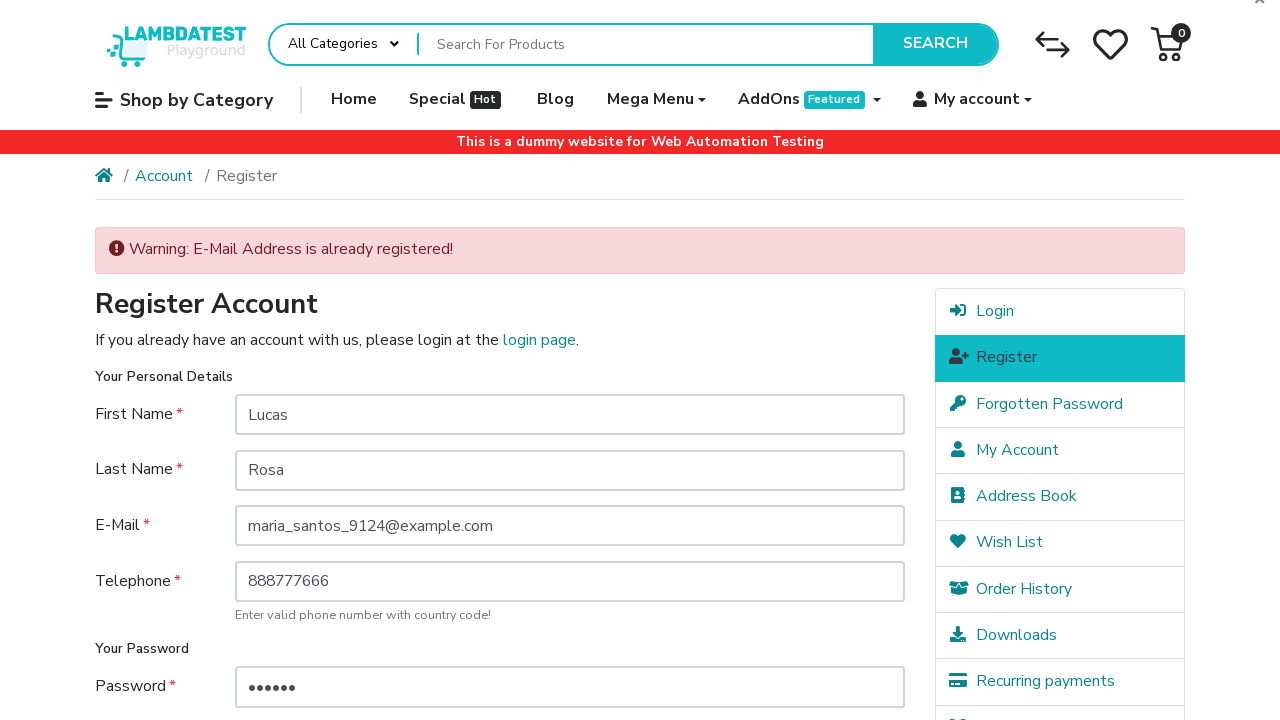

Waited for page to load (networkidle state reached)
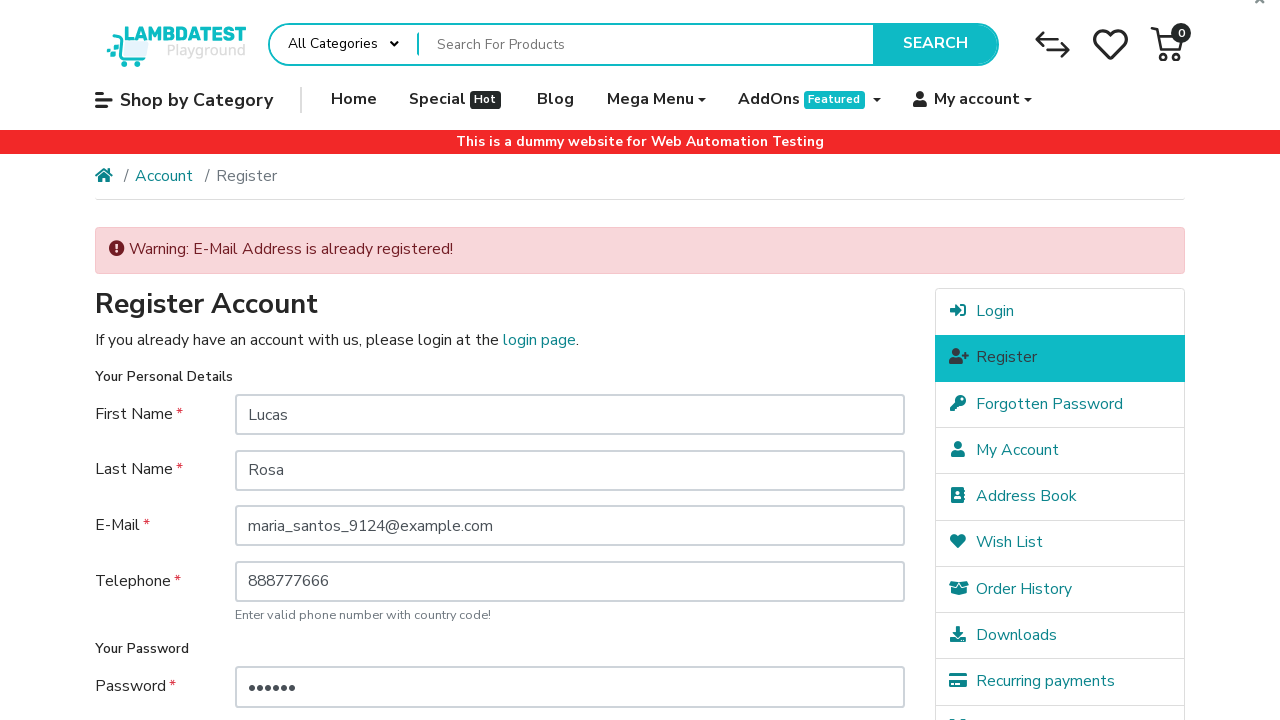

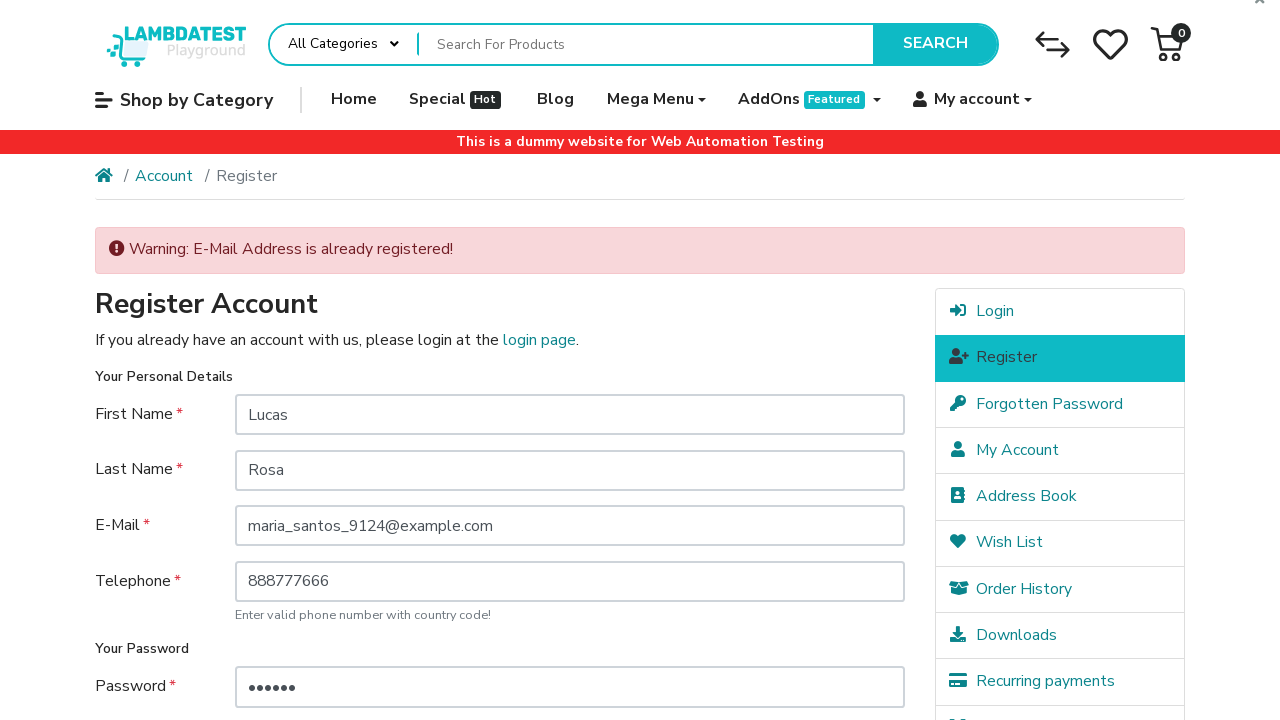